Tests fluent wait functionality by clicking a button and waiting for a paragraph element to become visible, demonstrating wait configuration with timeout

Starting URL: https://testeroprogramowania.github.io/selenium/wait2.html

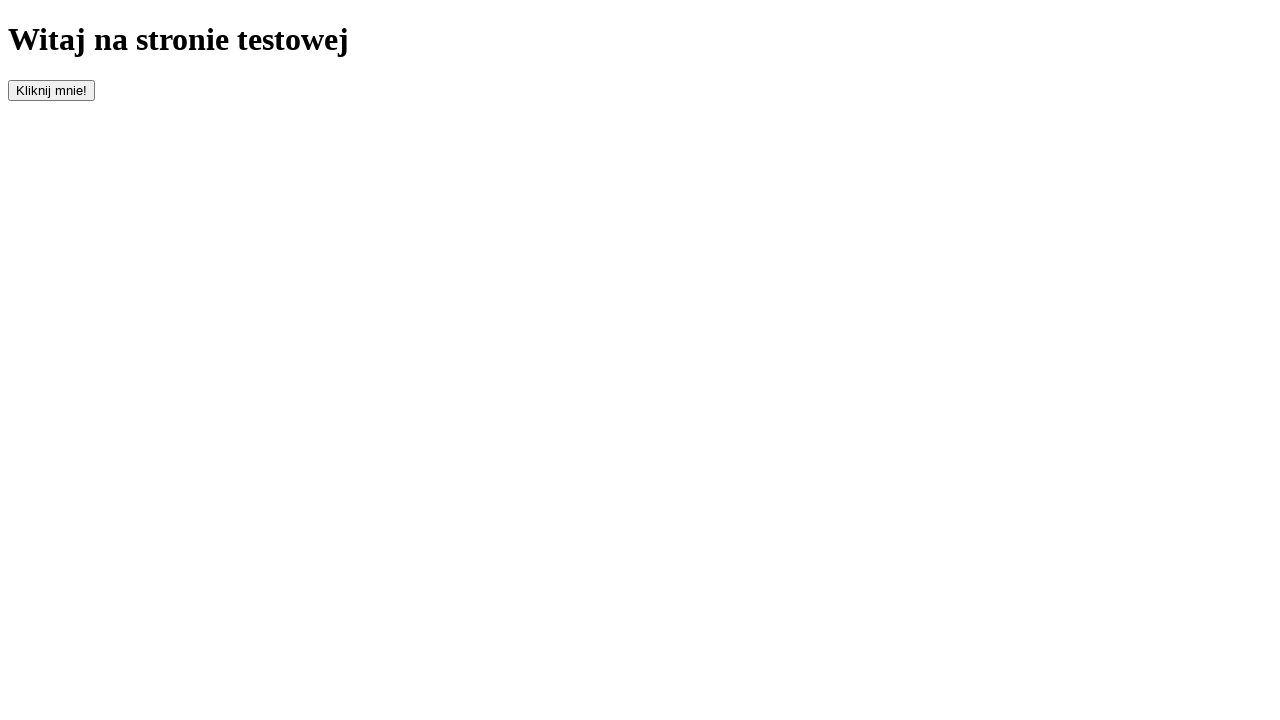

Navigated to fluent wait test page
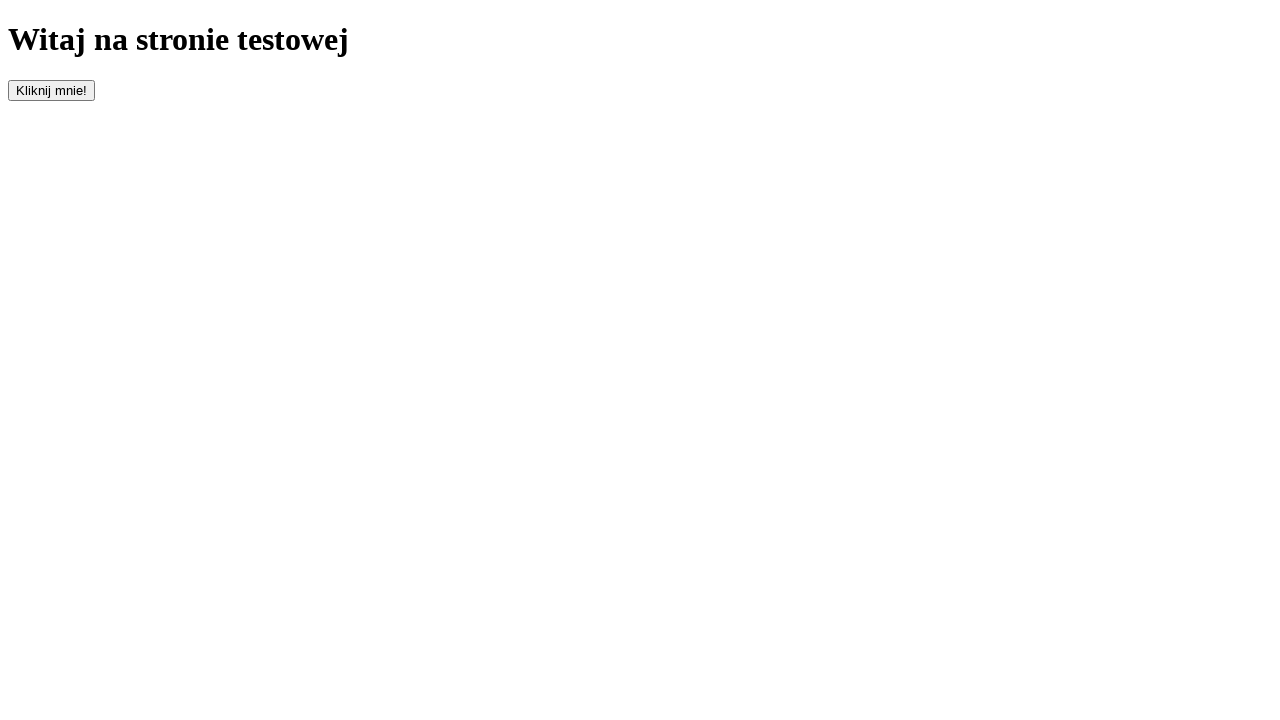

Clicked the button to trigger dynamic content at (52, 90) on #clickOnMe
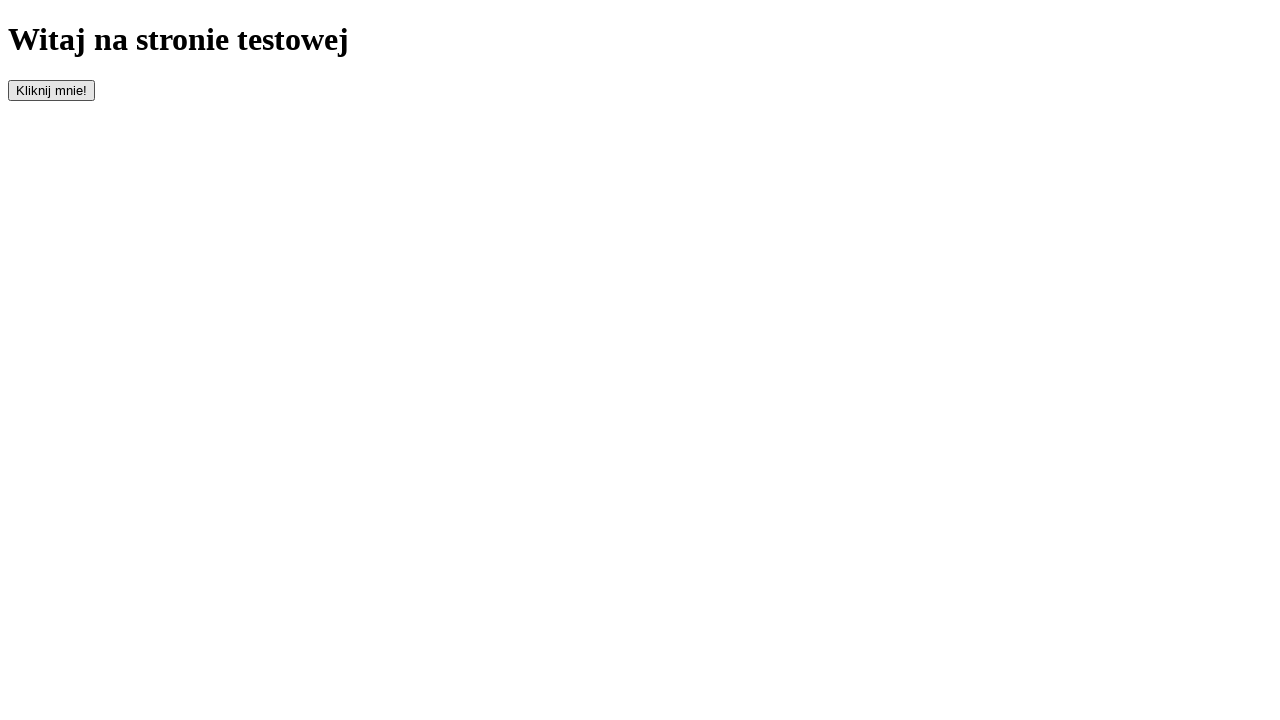

Waited for paragraph element to become visible with 10 second timeout
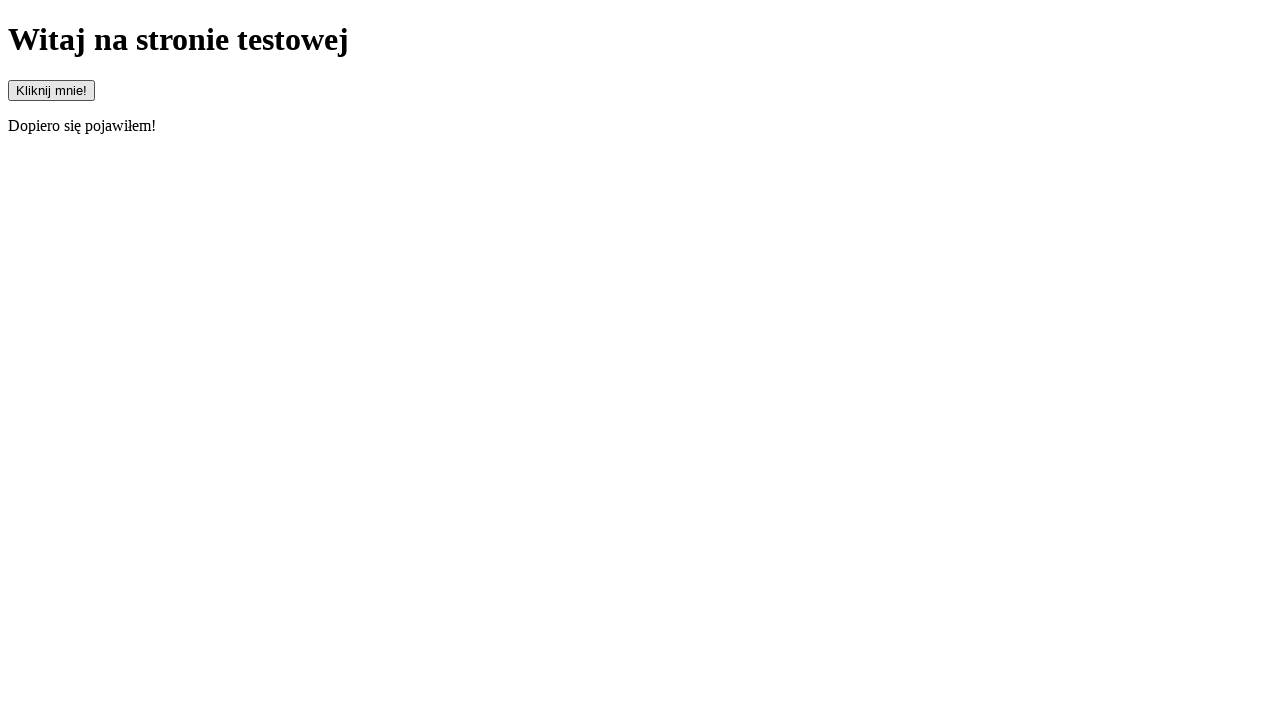

Verified paragraph element exists and is ready
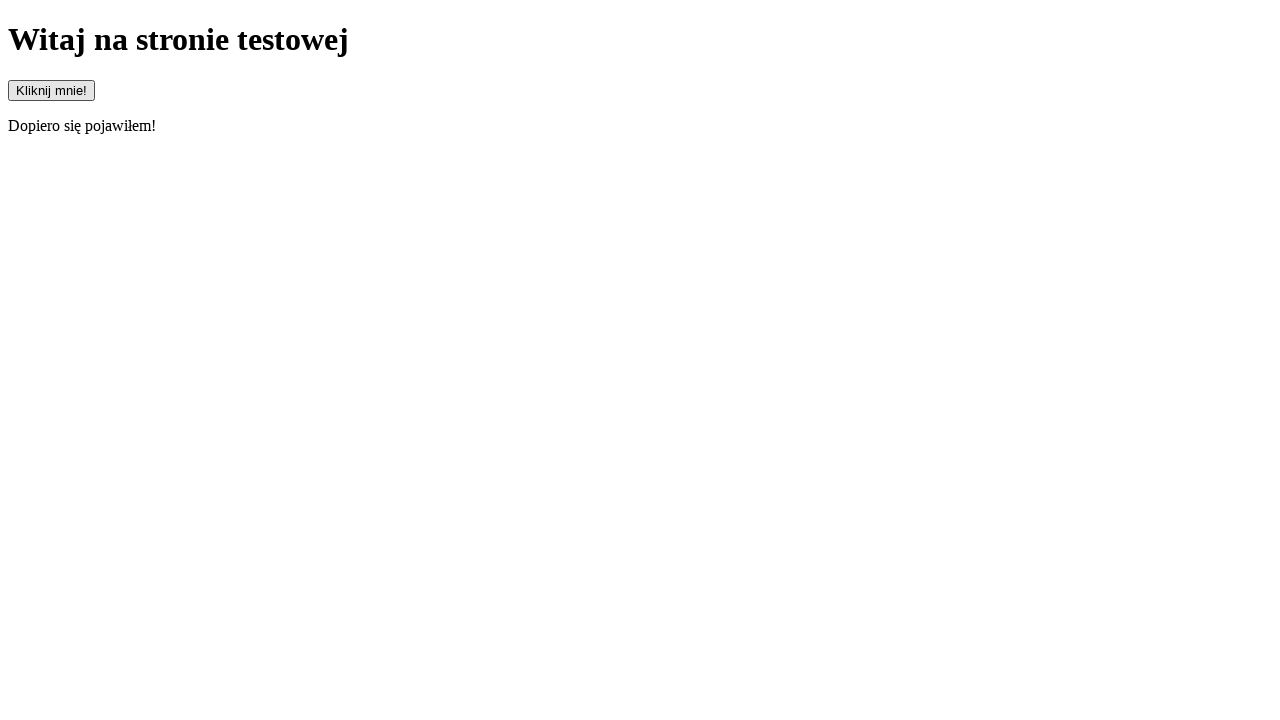

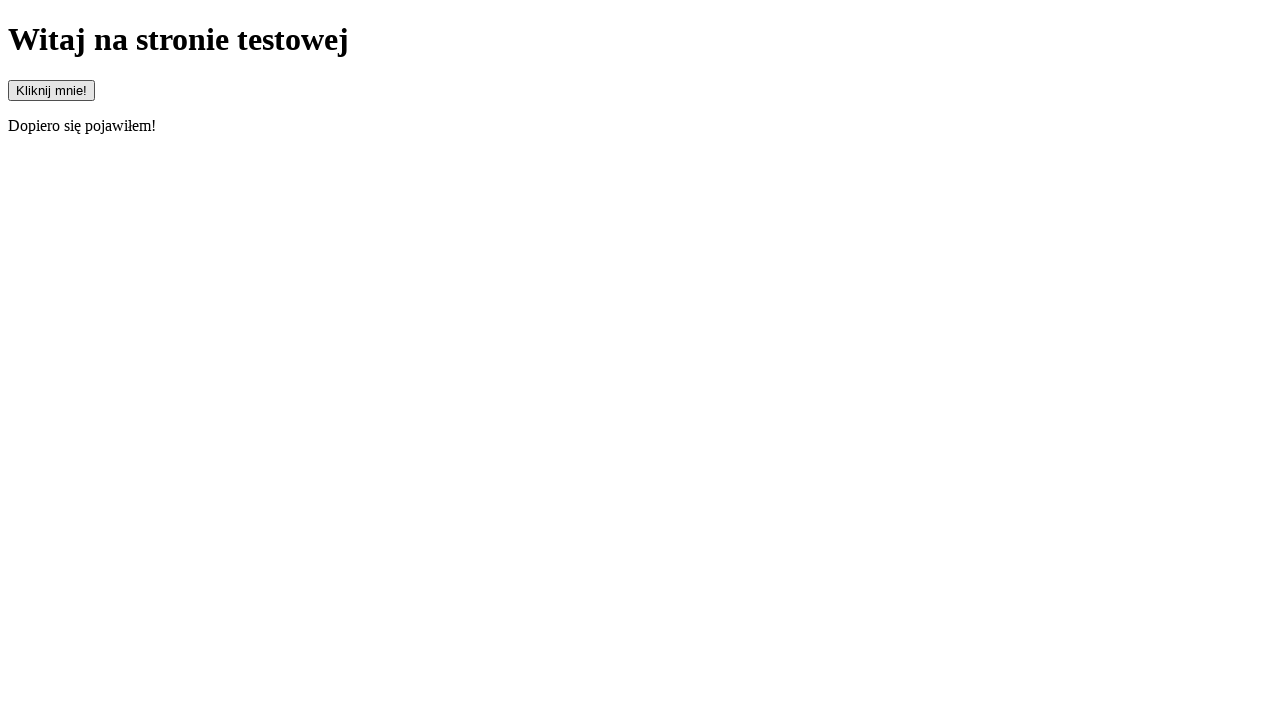